Tests a calculator application by entering two numbers, clicking the go button, and verifying the result is displayed correctly.

Starting URL: http://juliemr.github.io/protractor-demo/

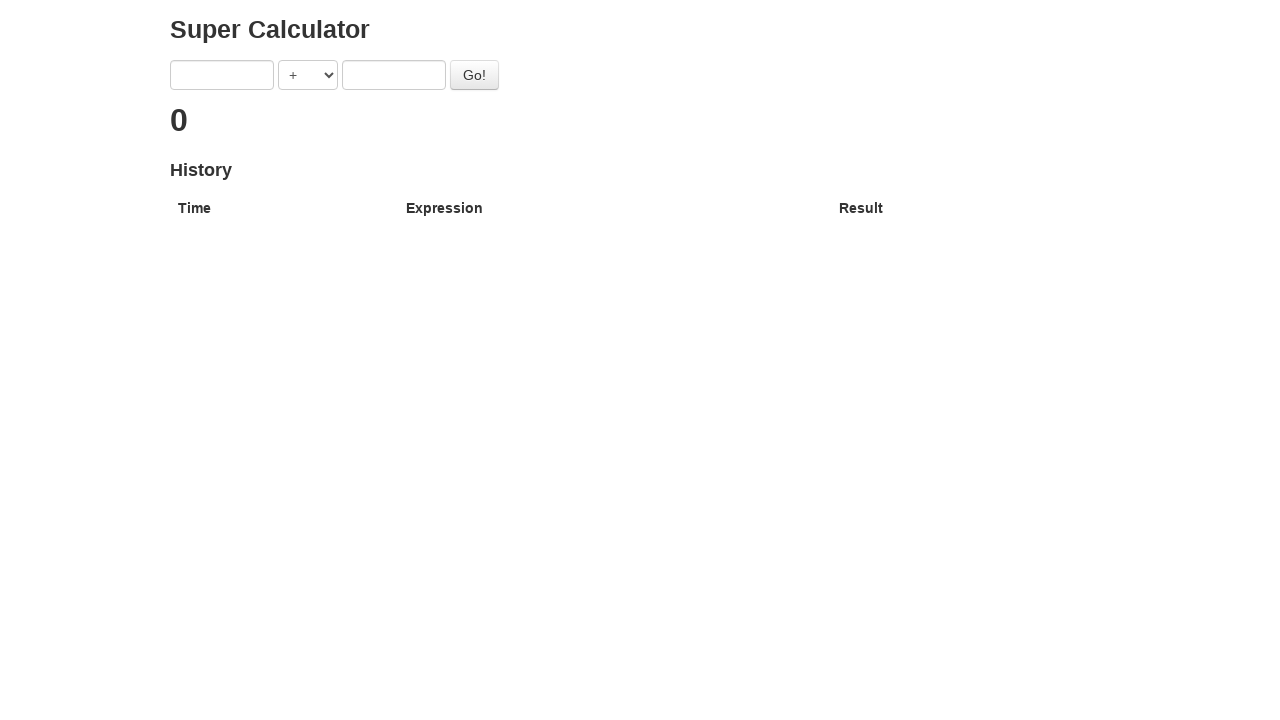

Entered '1' into the first number field on input[ng-model='first']
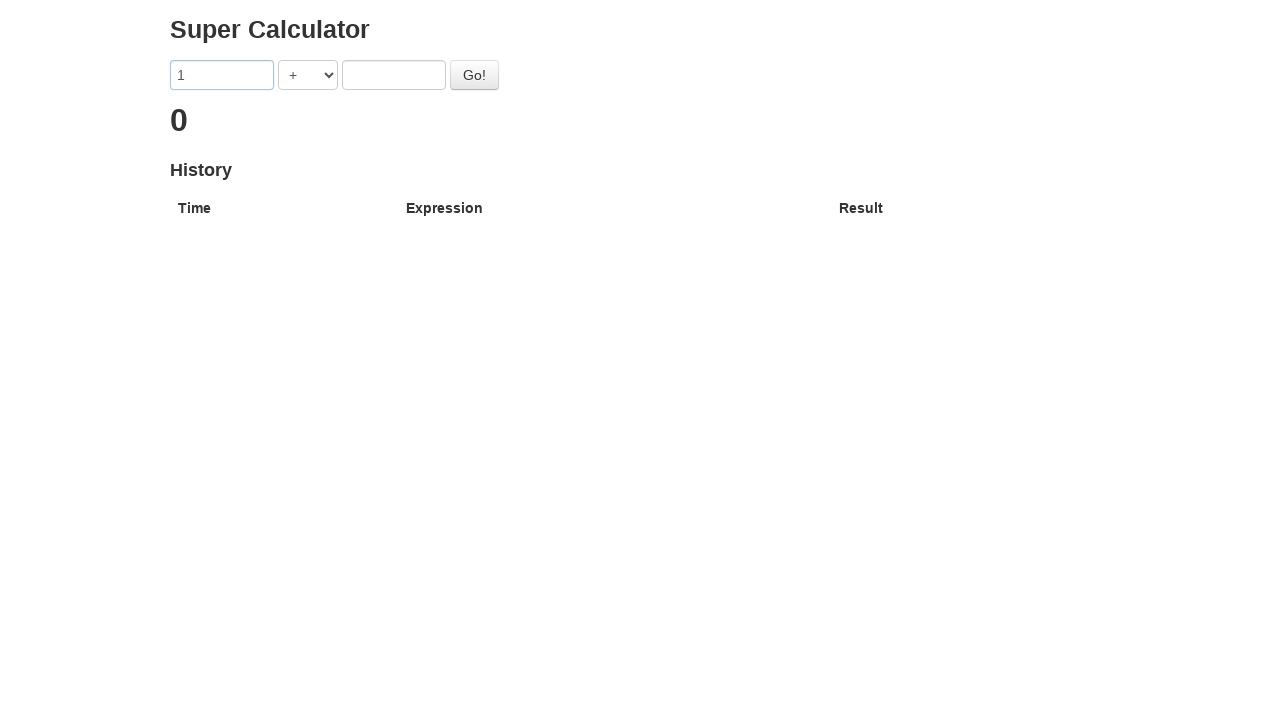

Entered '2' into the second number field on input[ng-model='second']
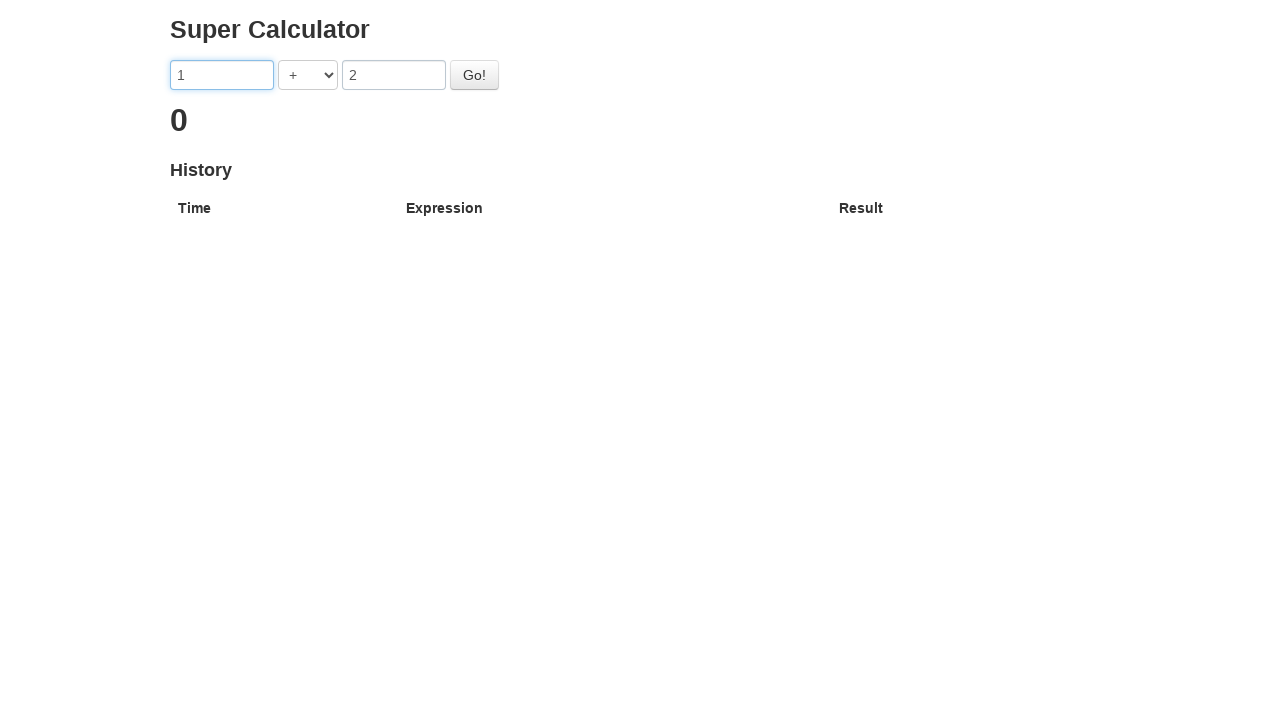

Clicked the go button to calculate result at (474, 75) on #gobutton
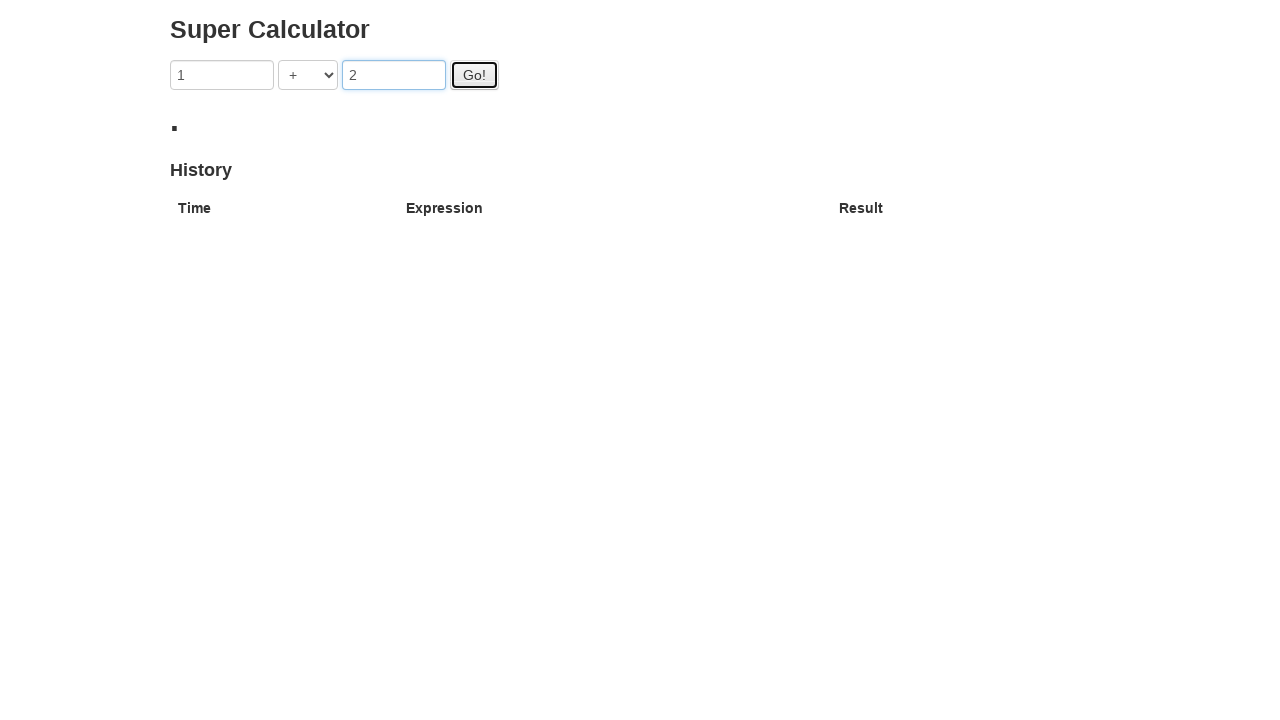

Result displayed correctly
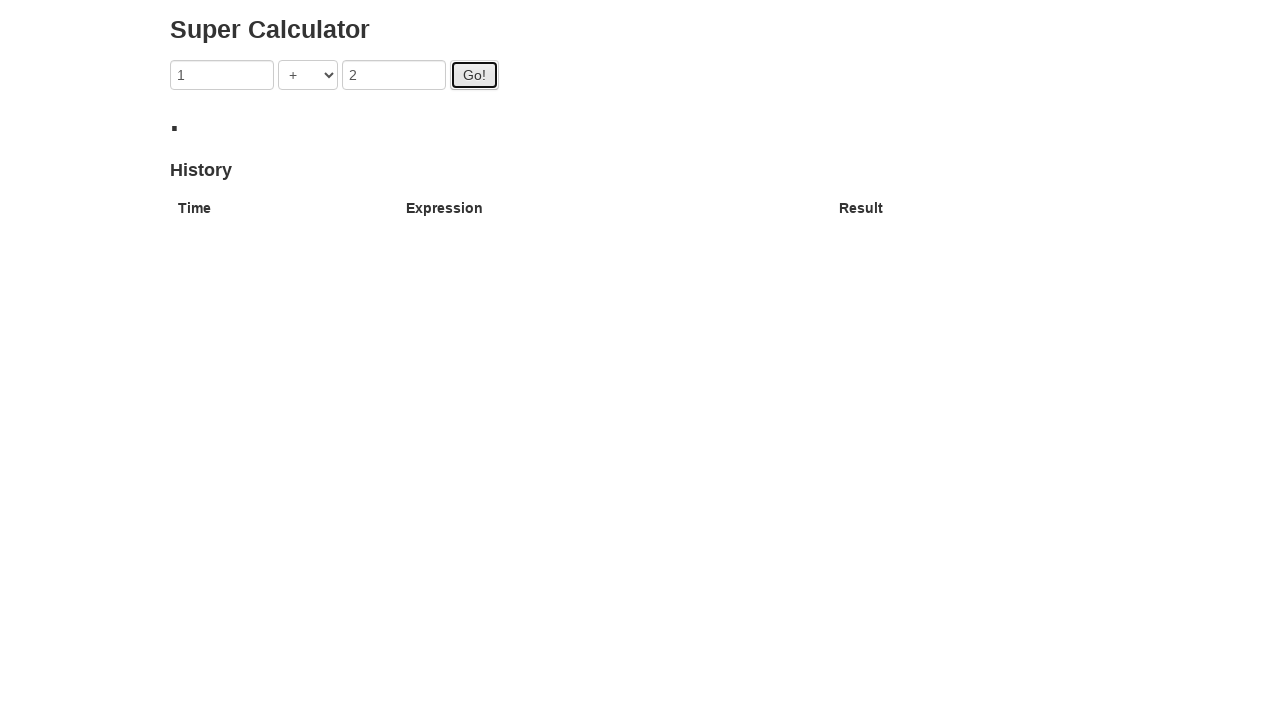

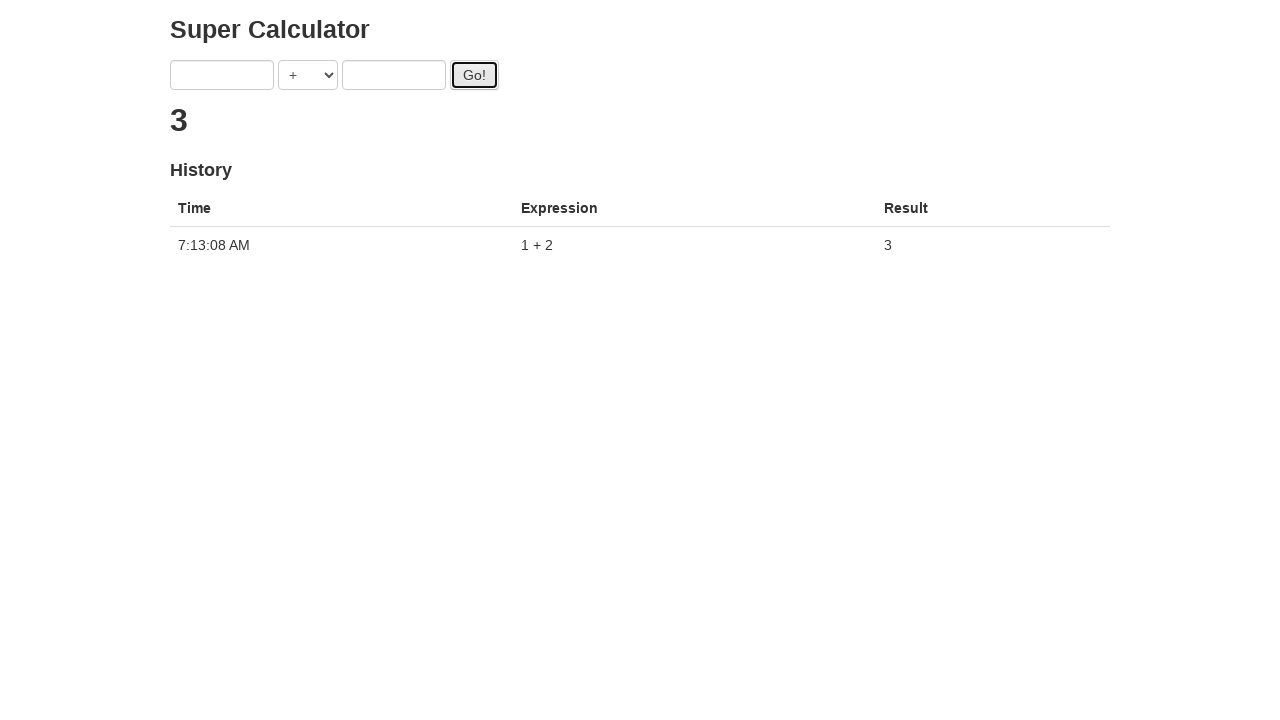